Navigates to the Midwam website English homepage and verifies it loads successfully

Starting URL: https://midwam.com/en

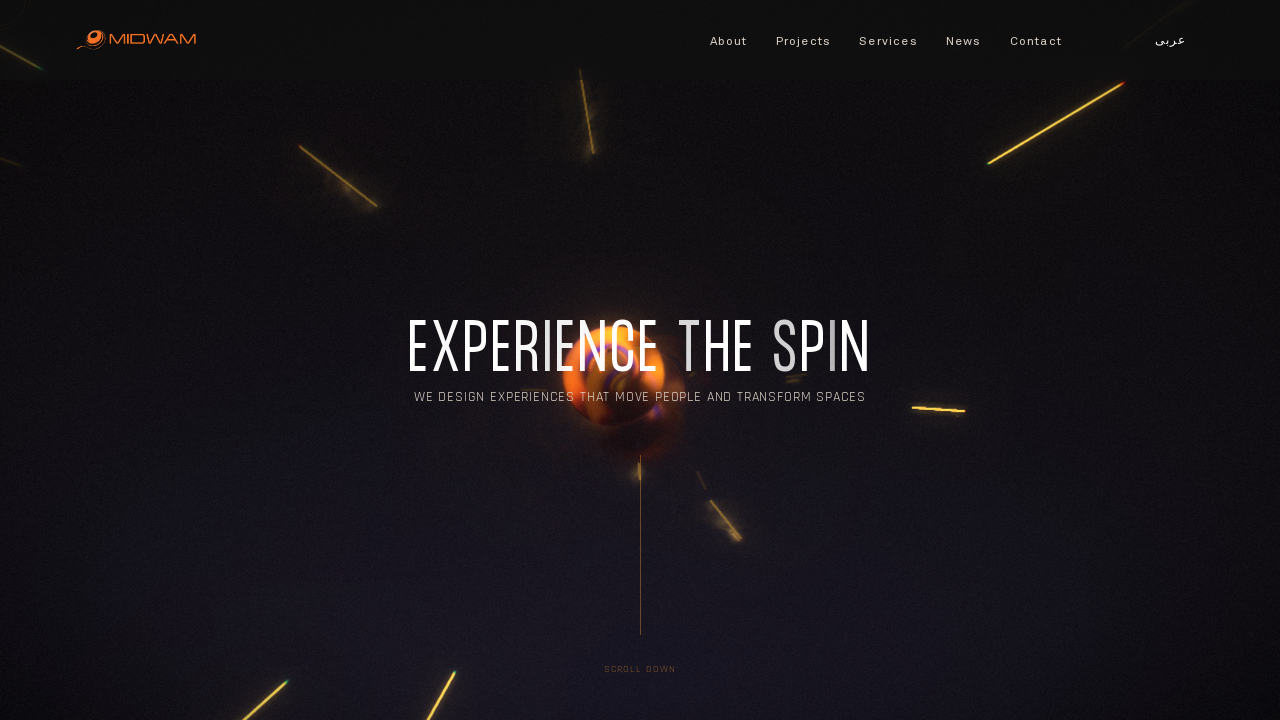

Waited for page to reach networkidle state
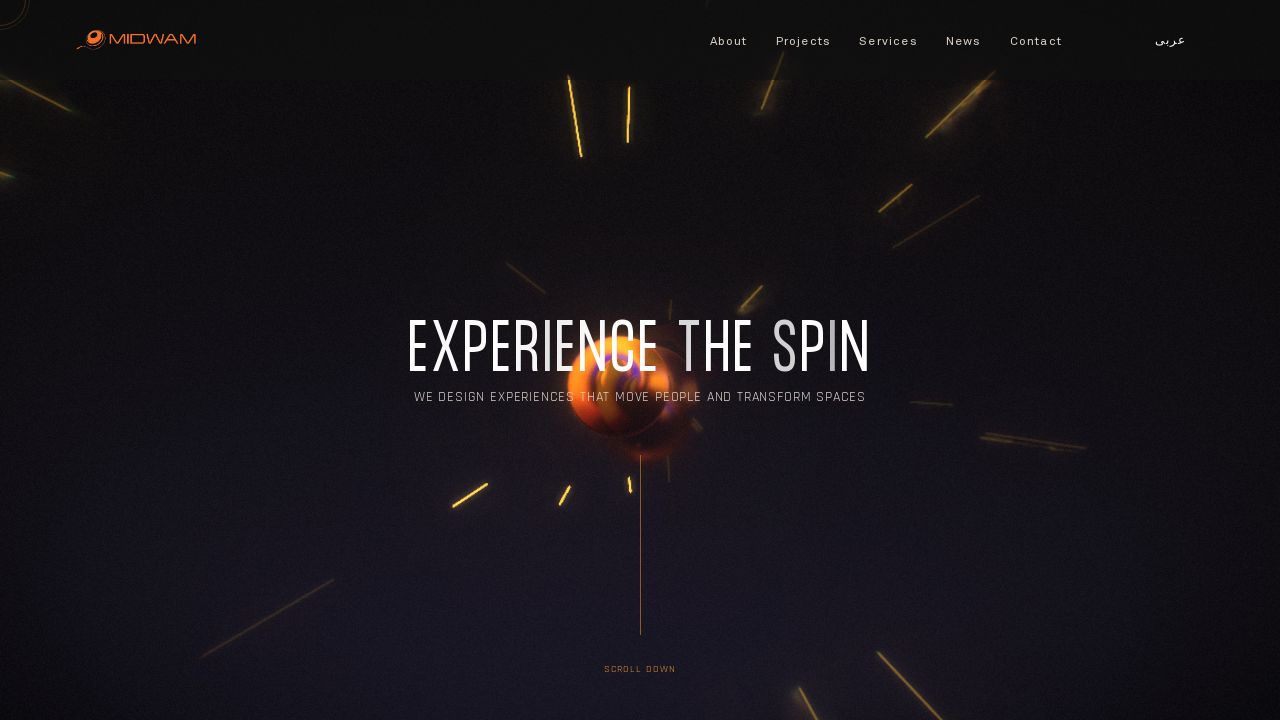

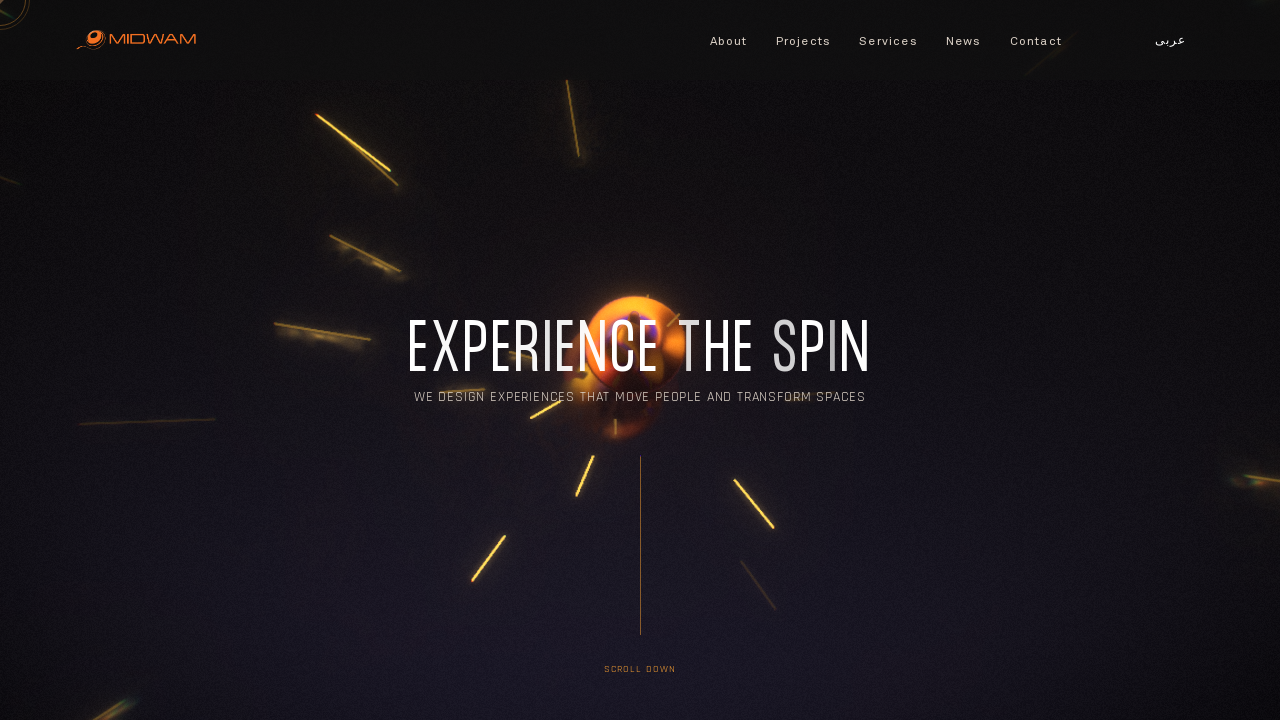